Tests sorting the Email column in ascending order by clicking the column header and verifying the text values are sorted alphabetically.

Starting URL: http://the-internet.herokuapp.com/tables

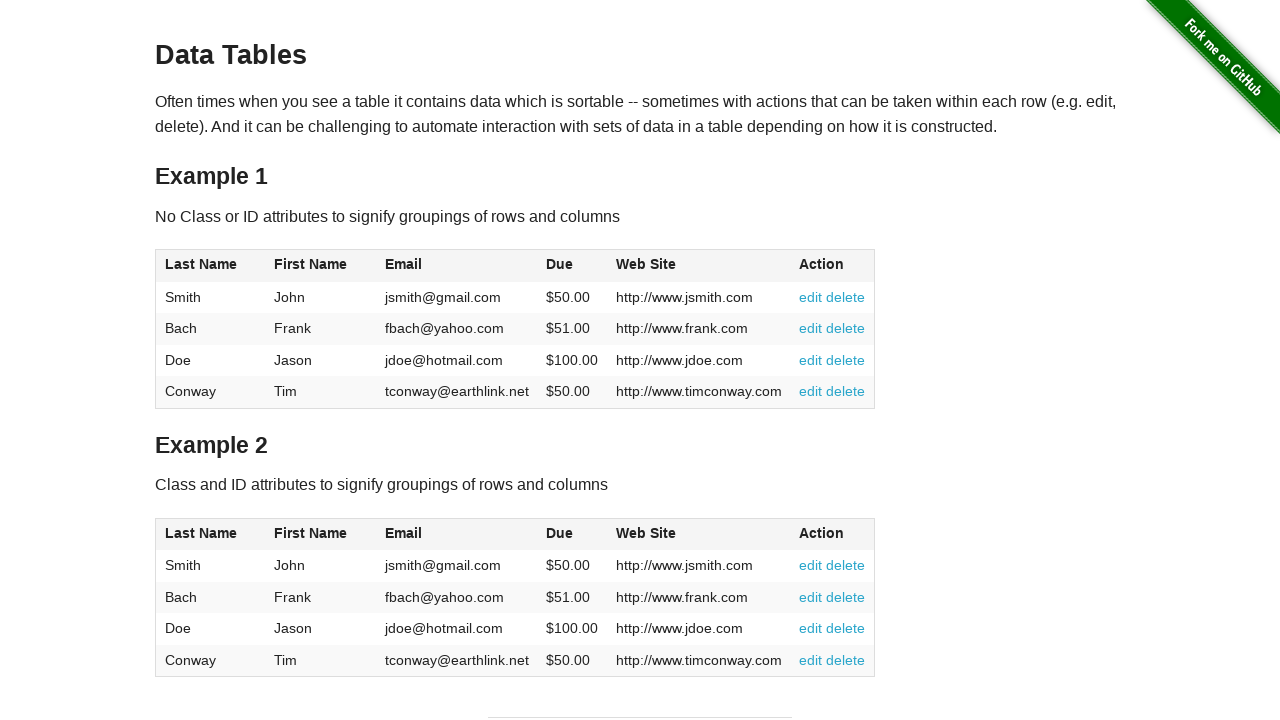

Clicked Email column header to sort in ascending order at (457, 266) on #table1 thead tr th:nth-of-type(3)
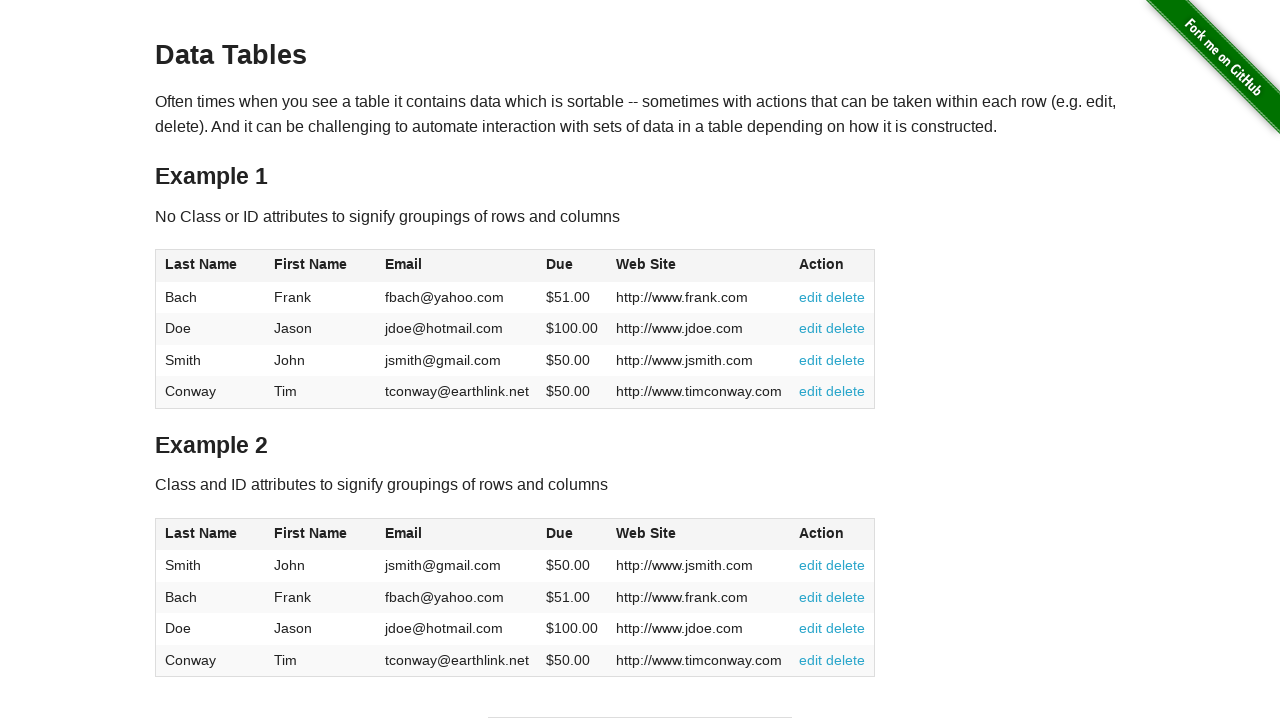

Email column sorted and table updated
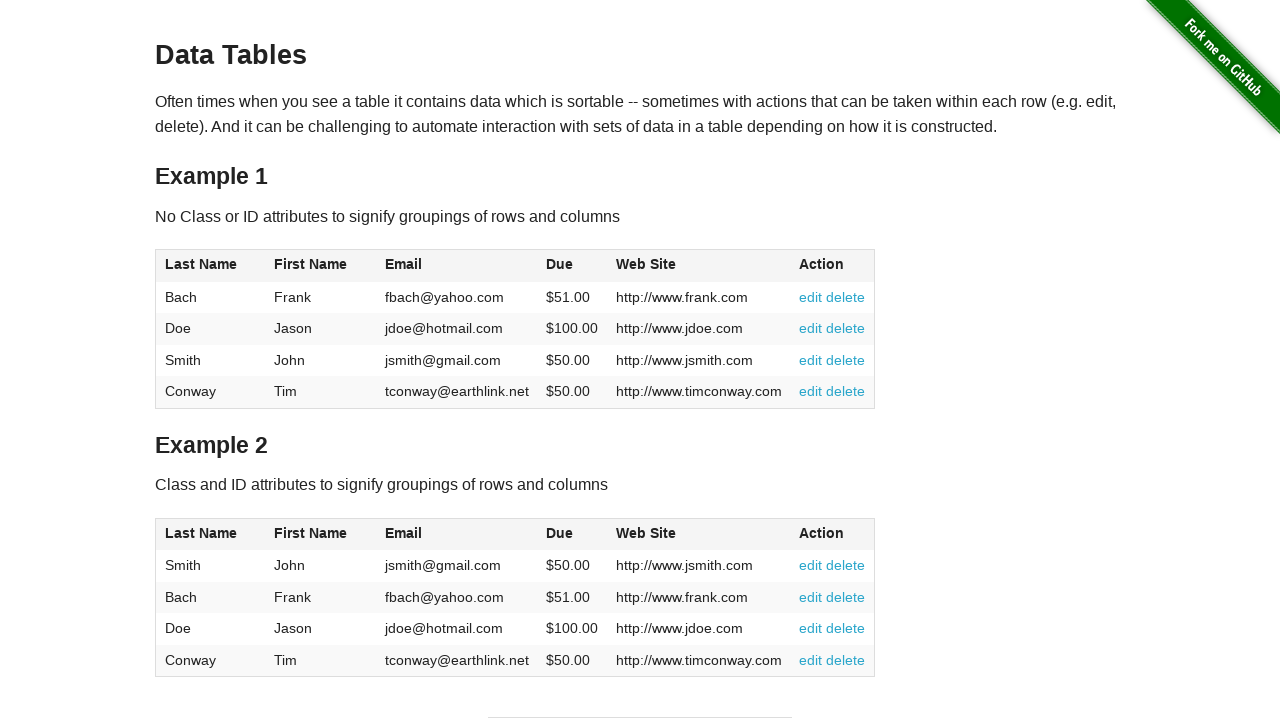

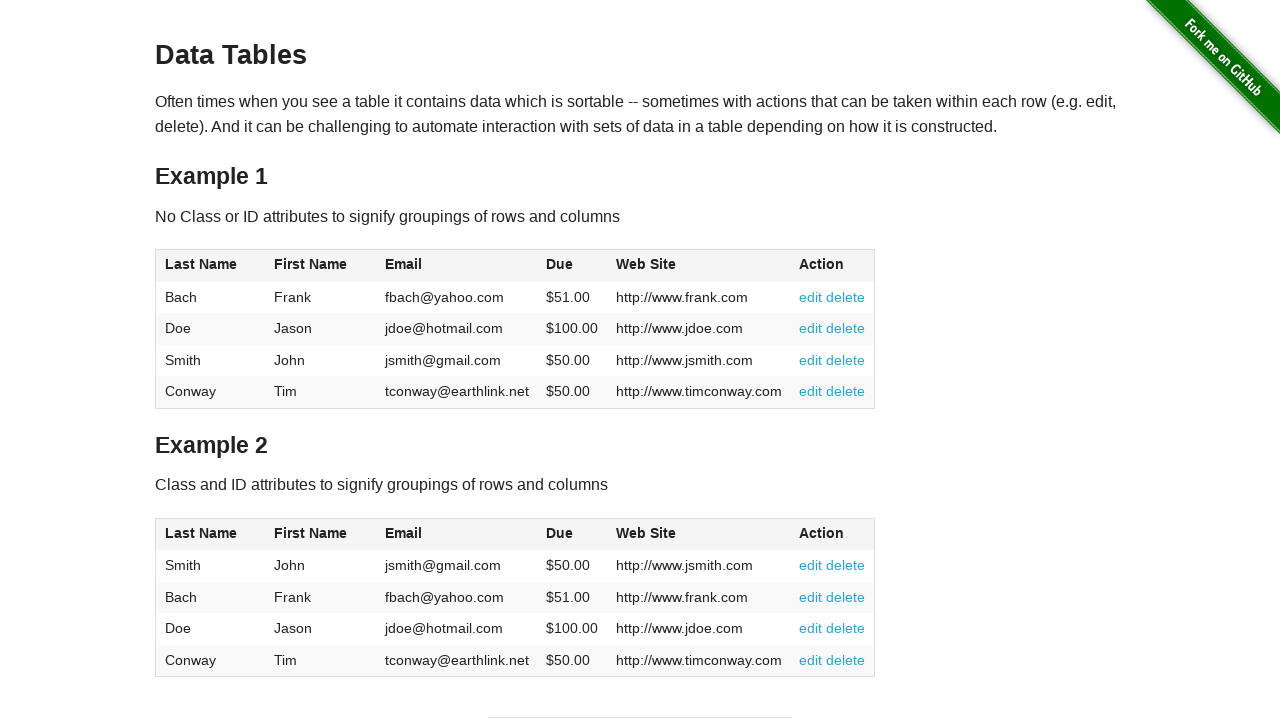